Tests XPath traversal techniques (sibling and parent navigation) by locating and reading text from button elements in the header

Starting URL: https://rahulshettyacademy.com/AutomationPractice/

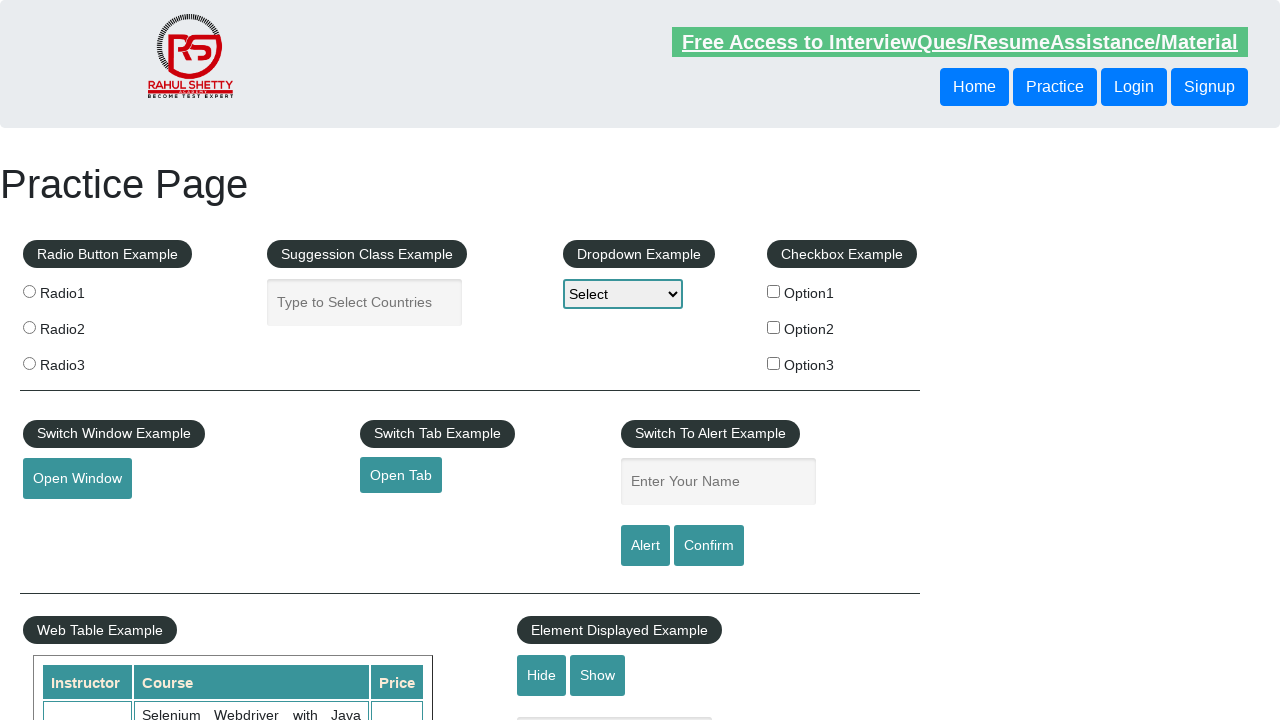

Located and read text from sibling button using following-sibling XPath traversal
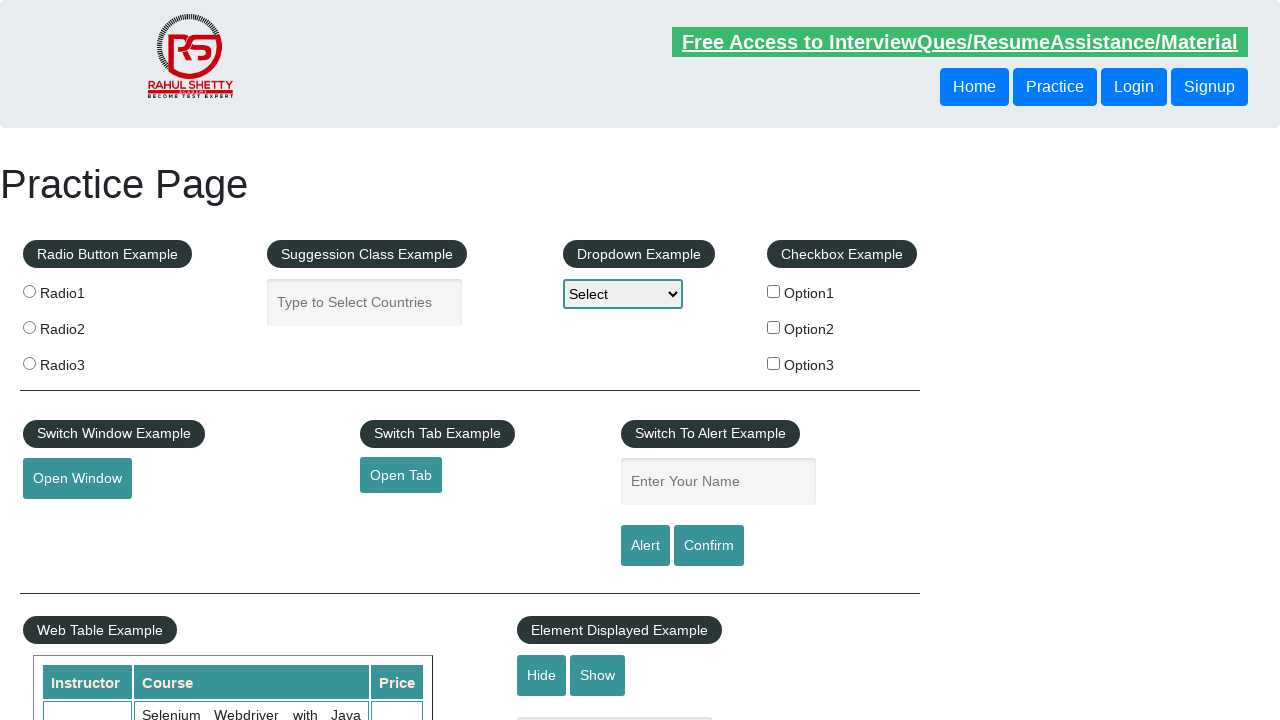

Located and read text from button using parent XPath traversal
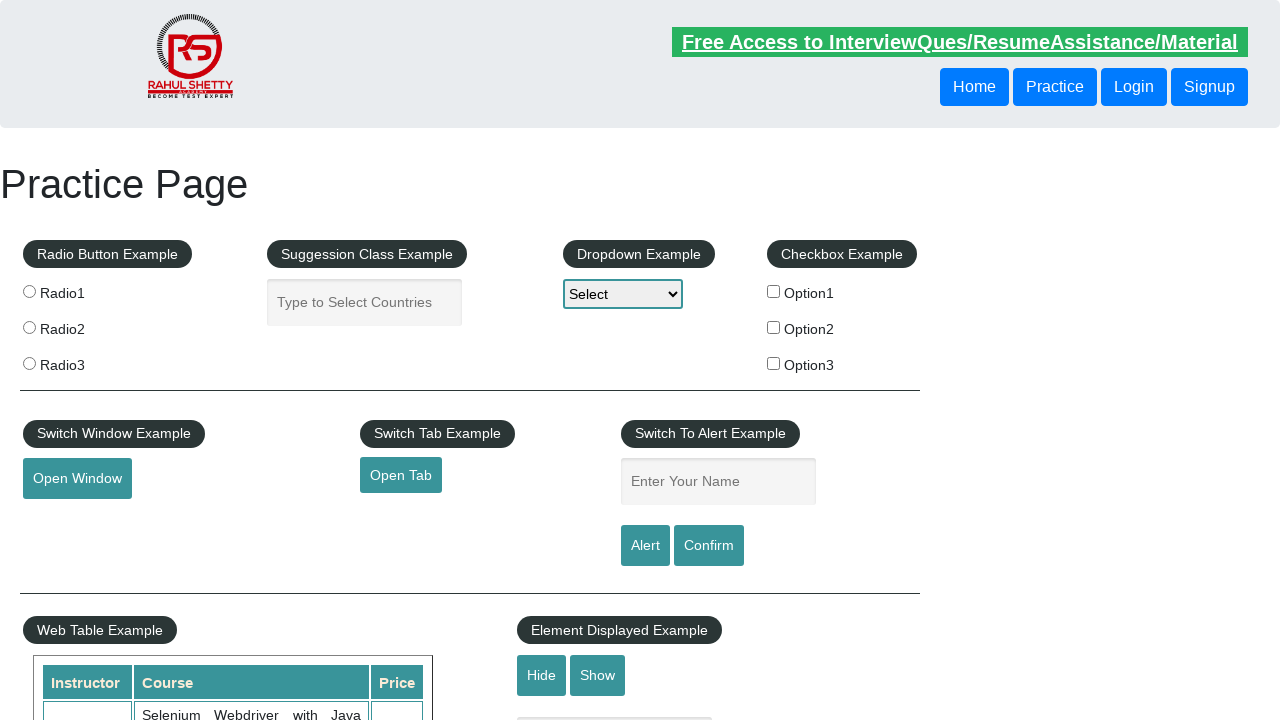

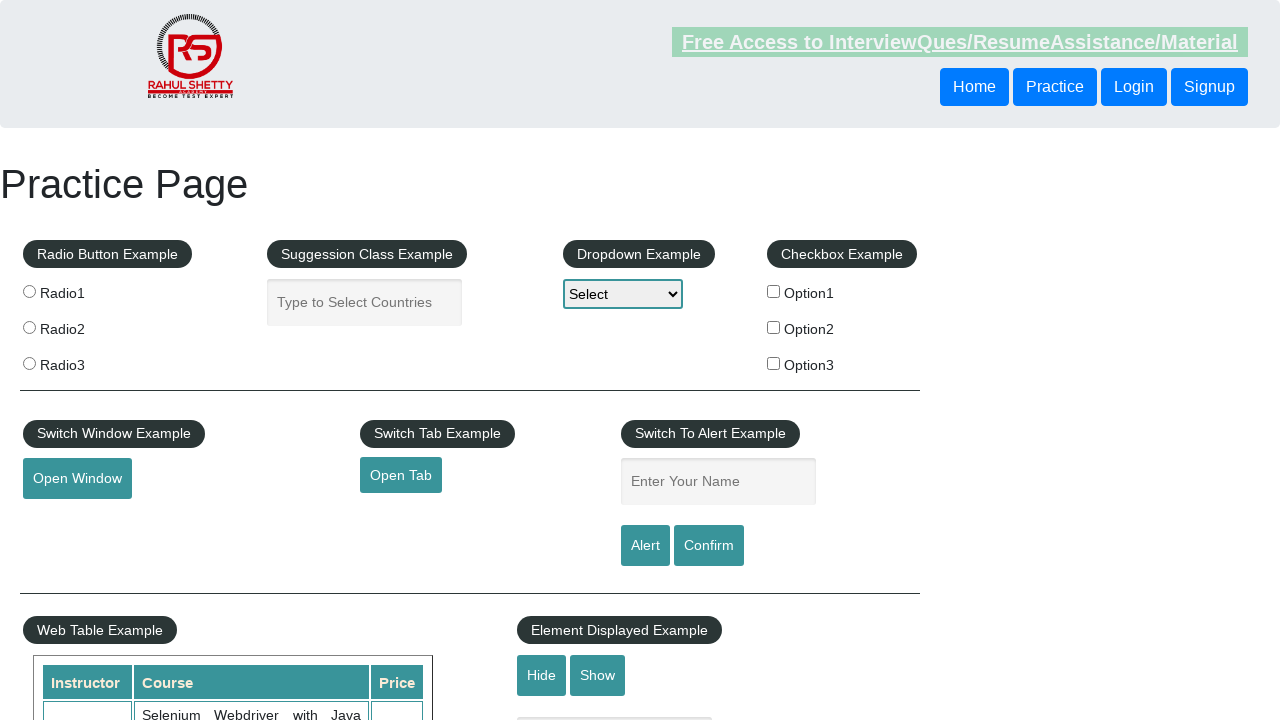